Tests signature pad functionality by drawing on the canvas using mouse movements and then clearing the drawing

Starting URL: http://szimek.github.io/signature_pad/

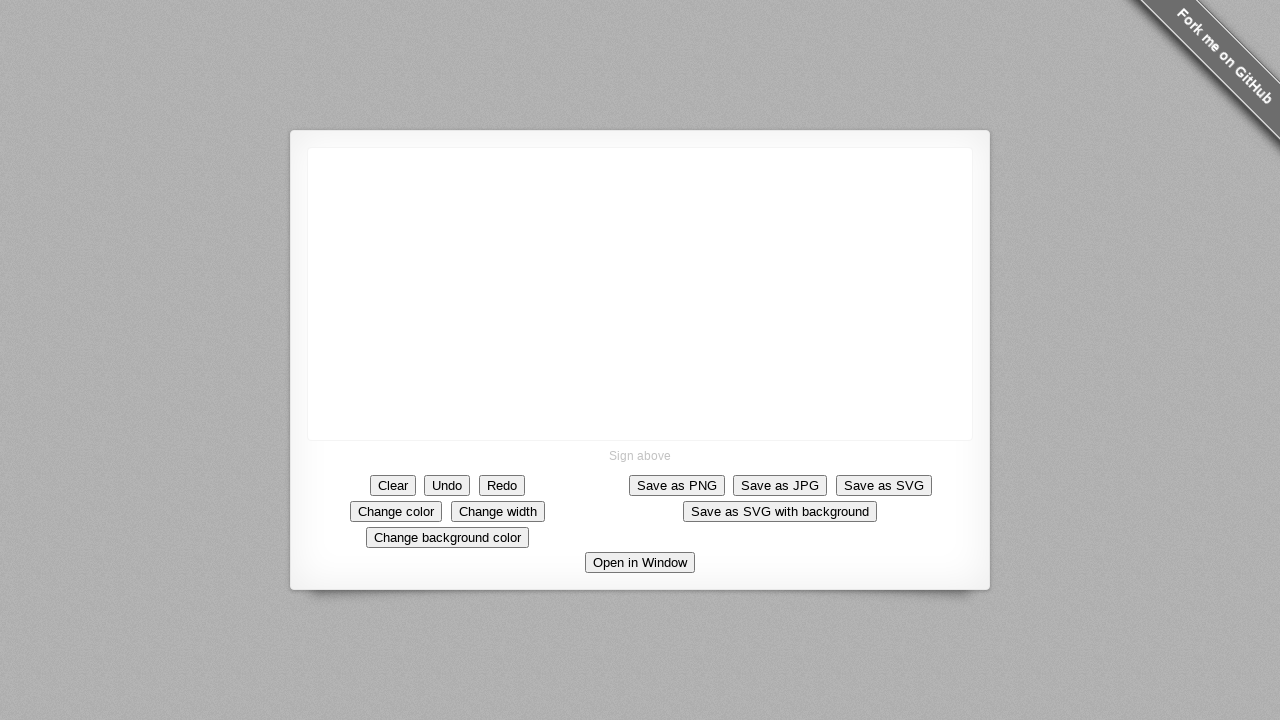

Located canvas element for drawing
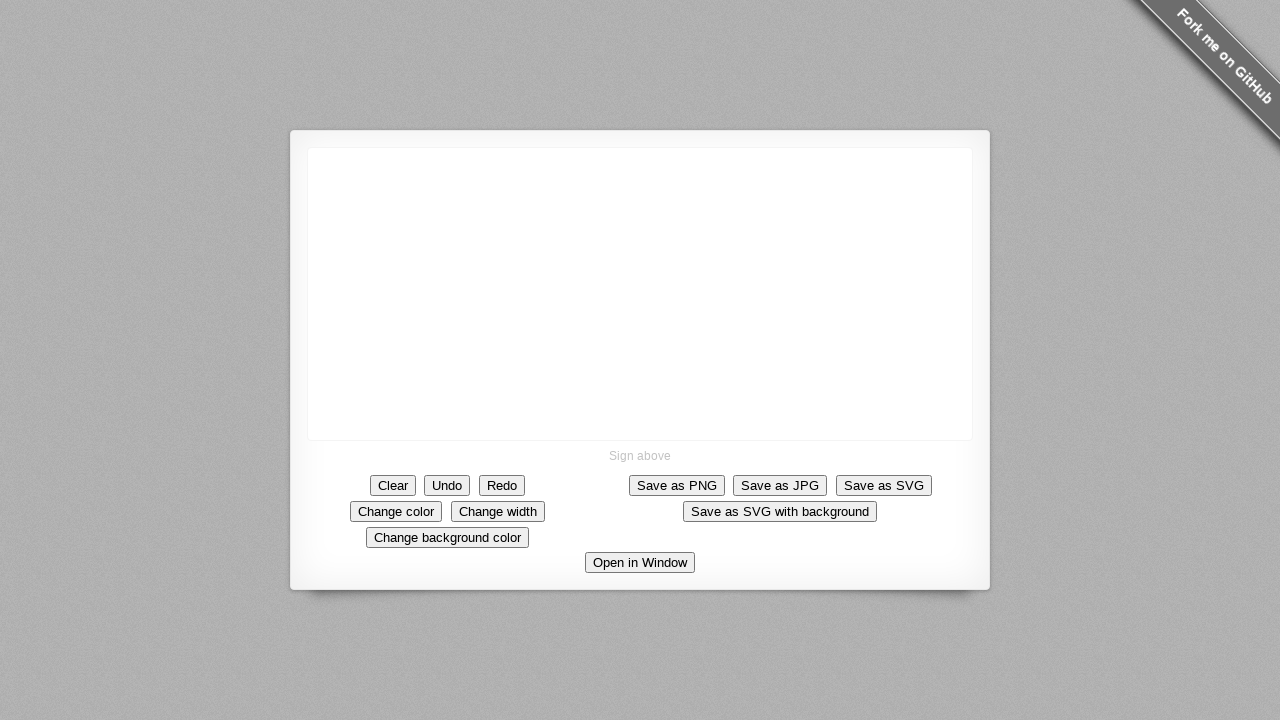

Retrieved canvas bounding box coordinates
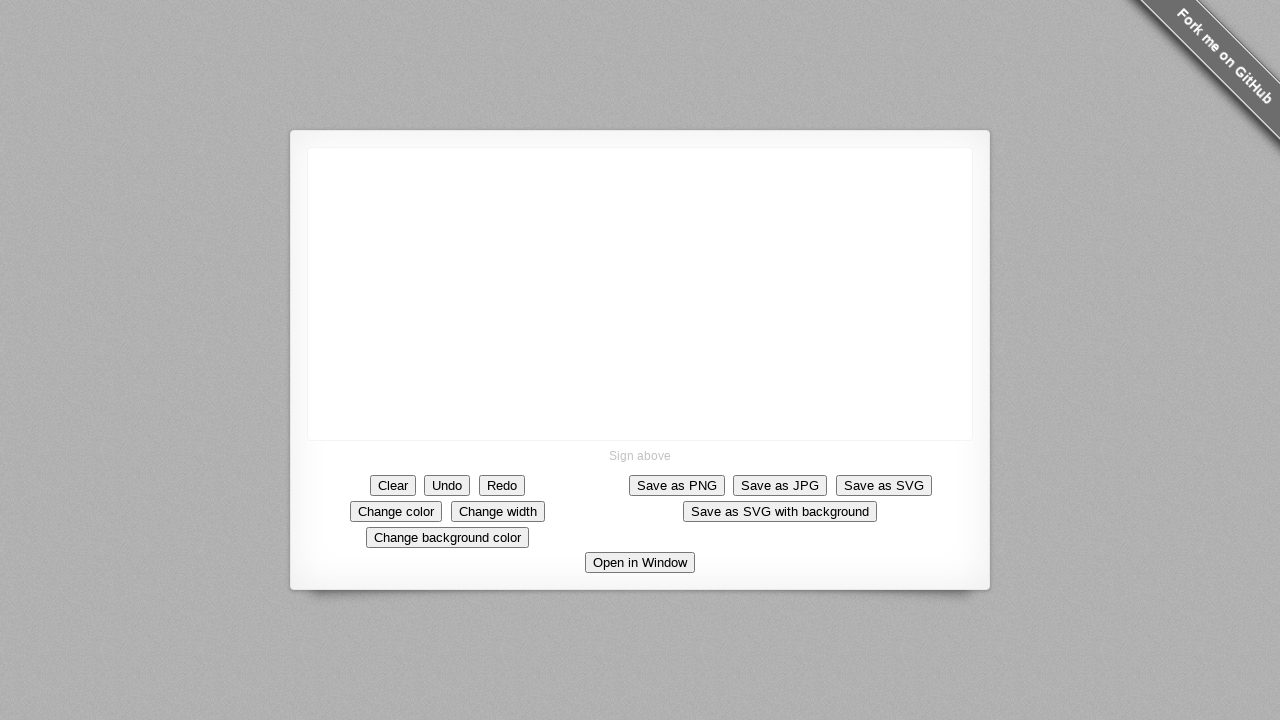

Moved mouse to center of canvas at (640, 294)
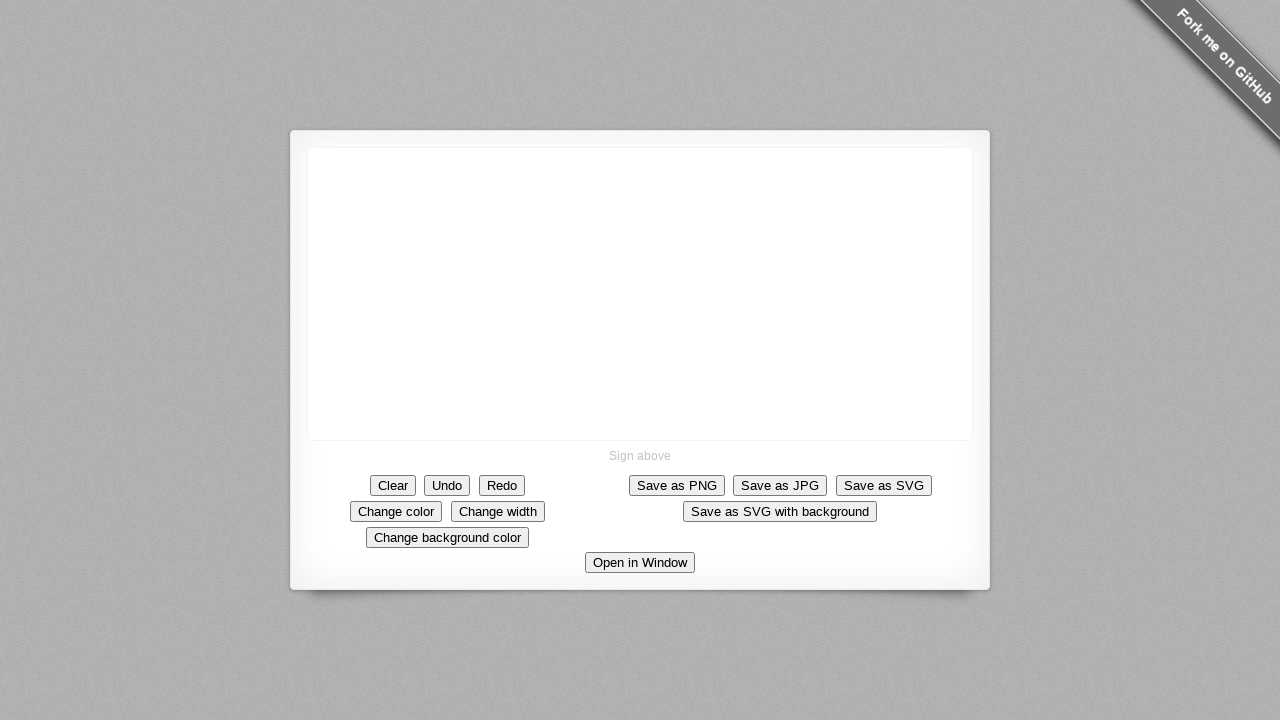

Pressed mouse button to start drawing at (640, 294)
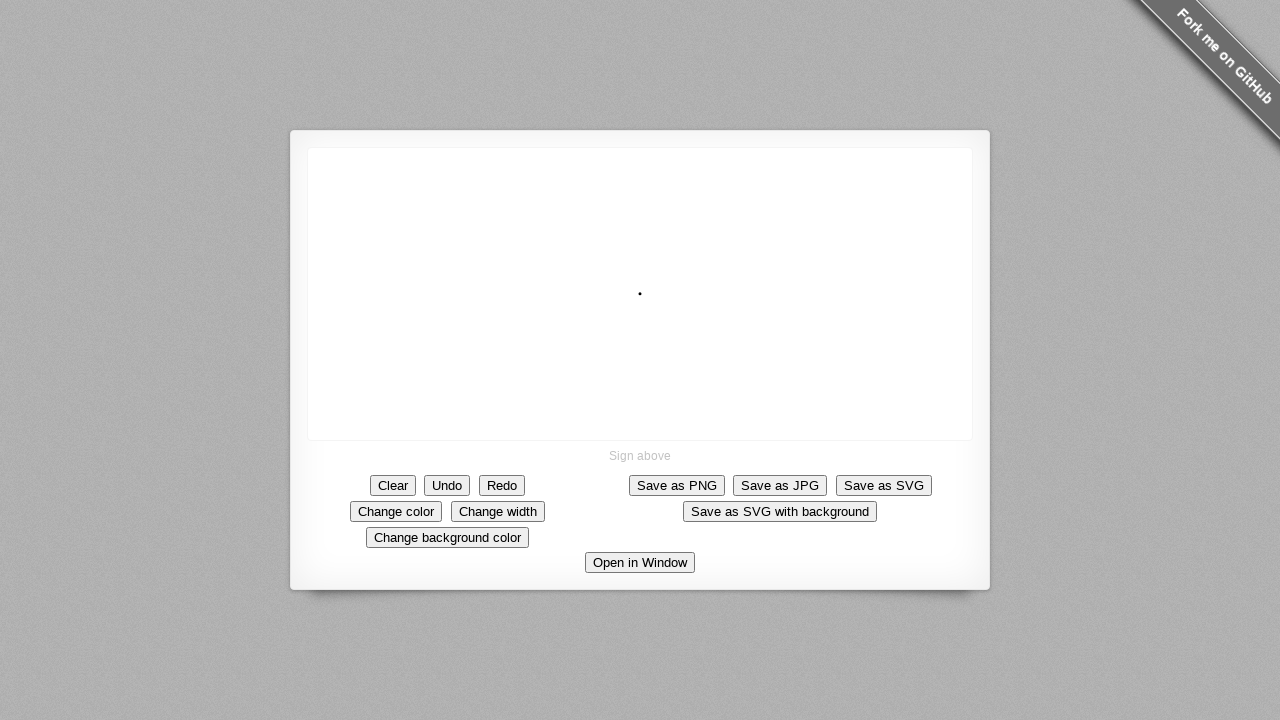

Drew diagonal line on canvas at (690, 344)
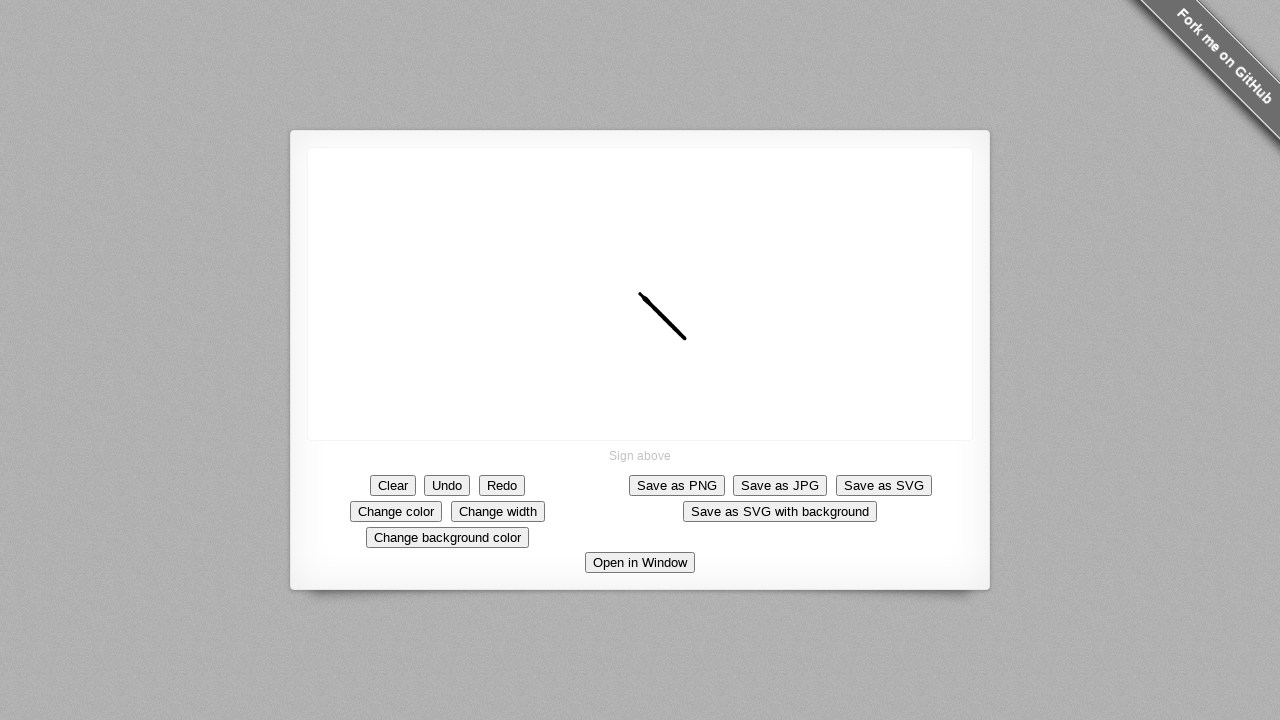

Drew horizontal line on canvas at (740, 344)
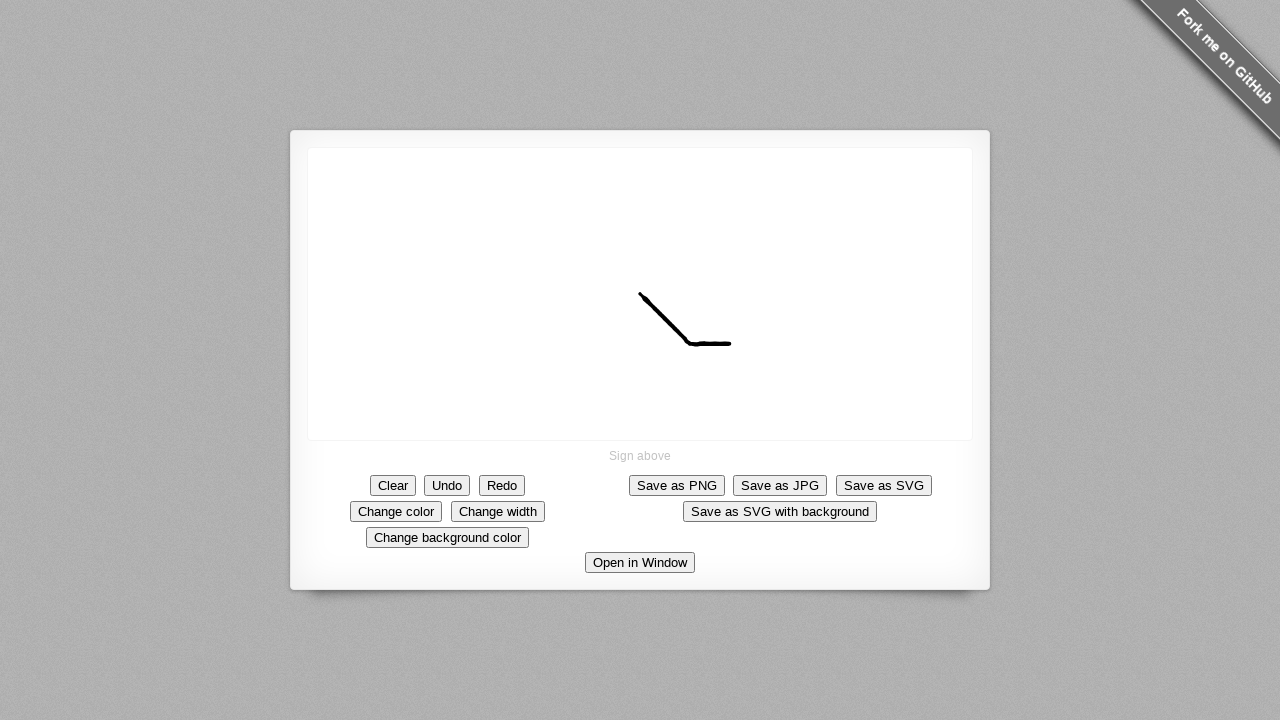

Released mouse button to finish drawing at (740, 344)
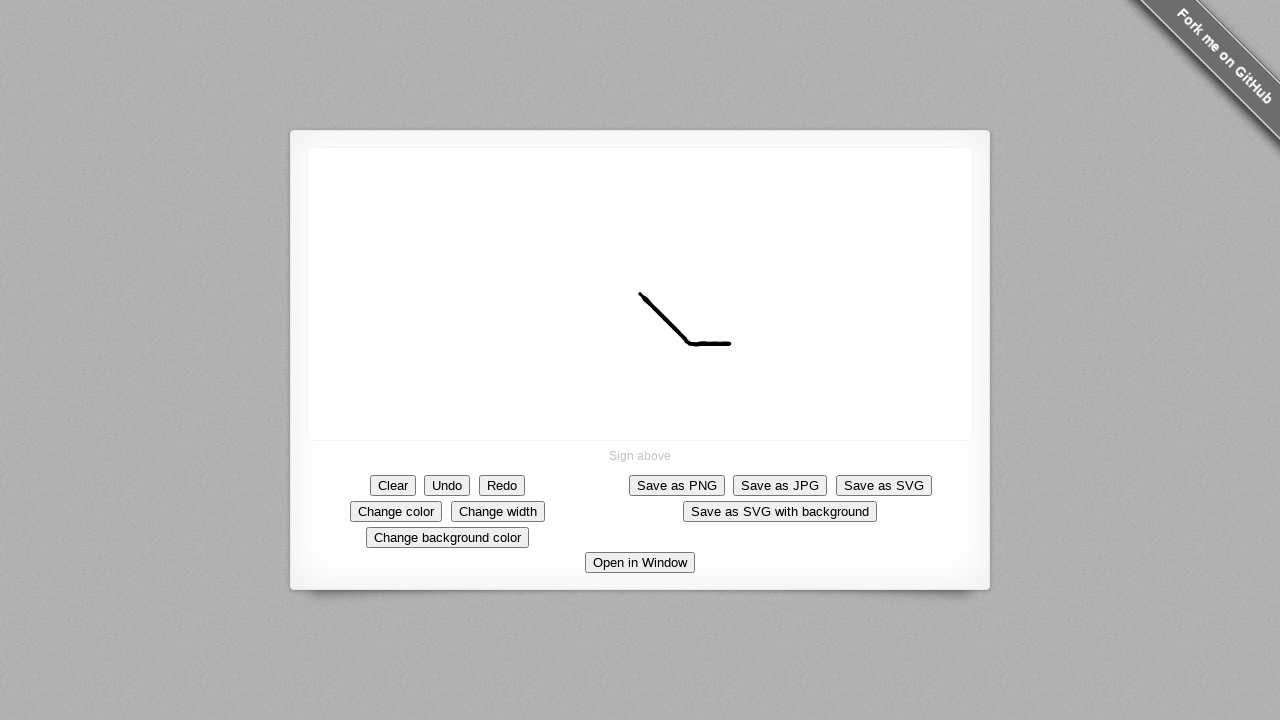

Waited 1 second to view the drawing
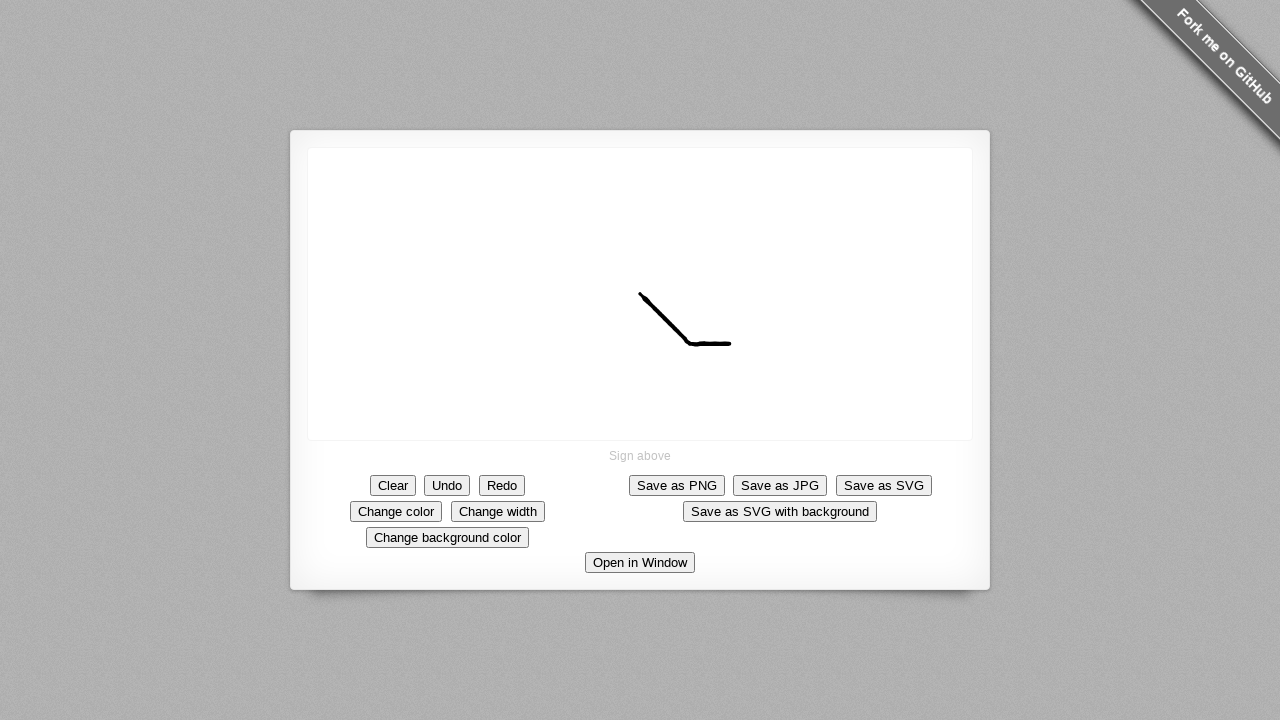

Clicked Clear button to clear the drawing at (393, 485) on text=Clear
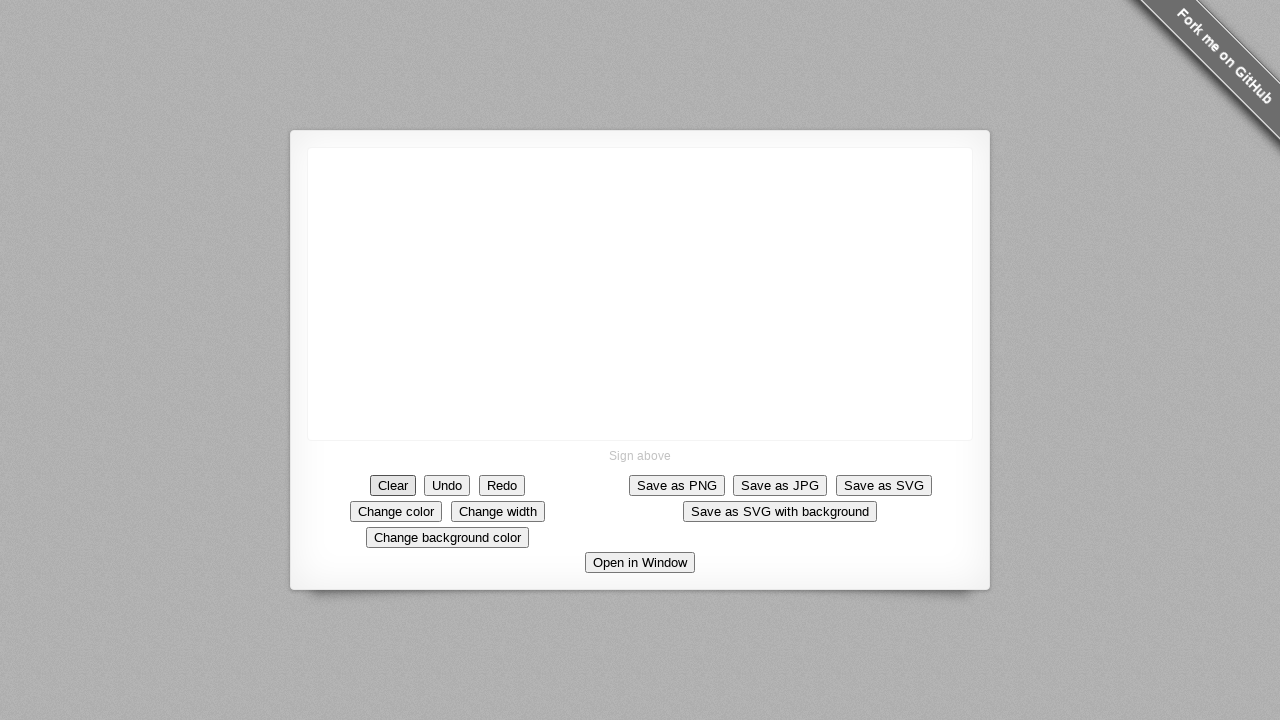

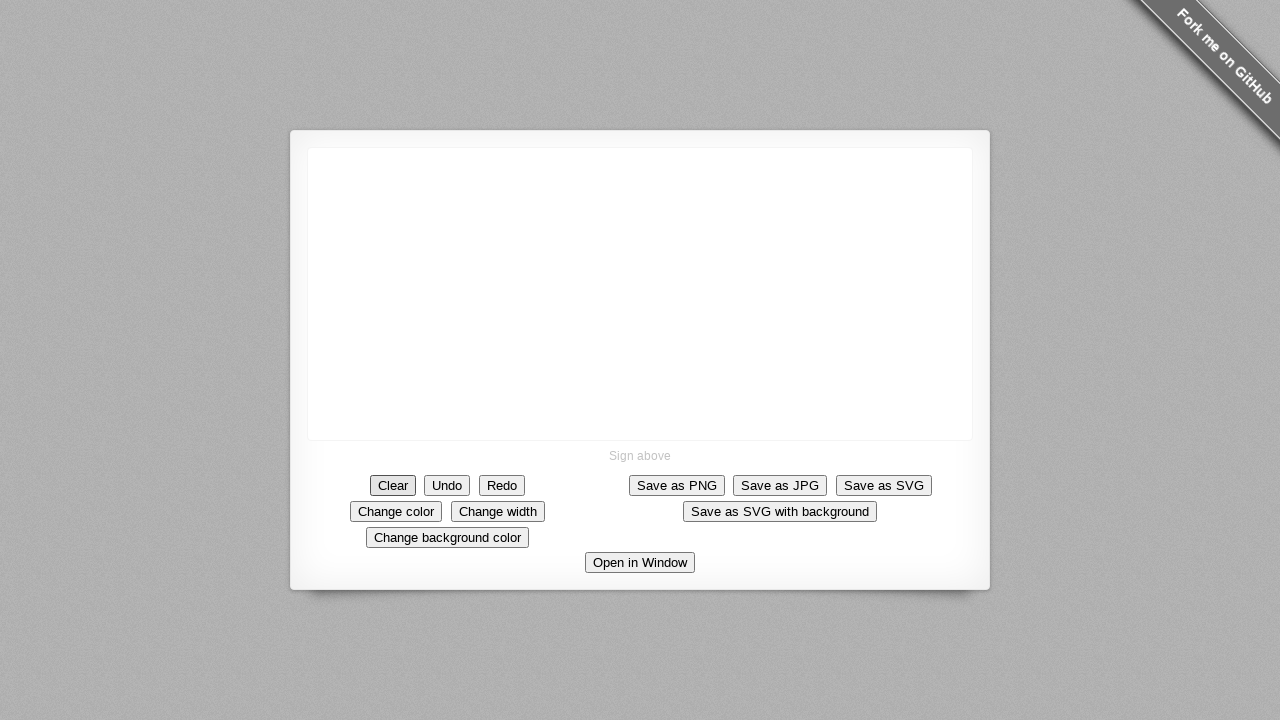